Tests JavaScript alert popup handling by triggering a simple alert, accepting it, then triggering a prompt alert, entering text, and accepting it.

Starting URL: https://demoqa.com/alerts

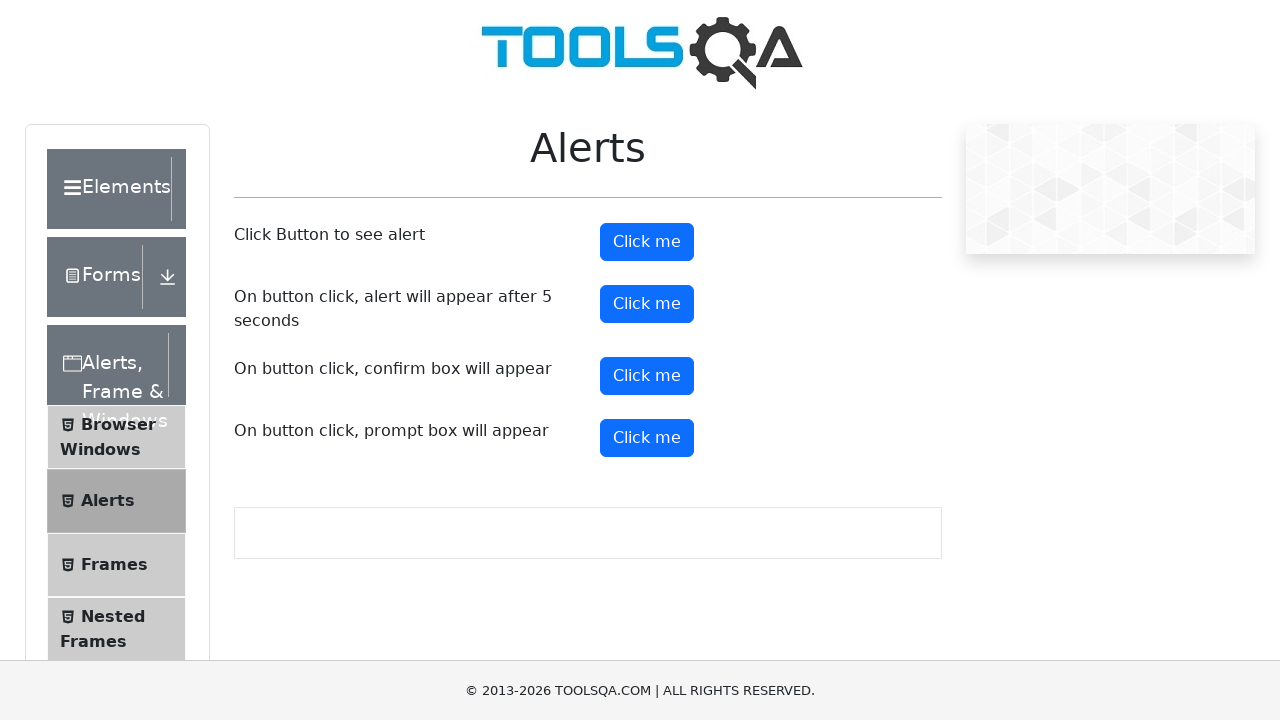

Clicked button to trigger simple alert at (647, 242) on xpath=//button[@id='alertButton']
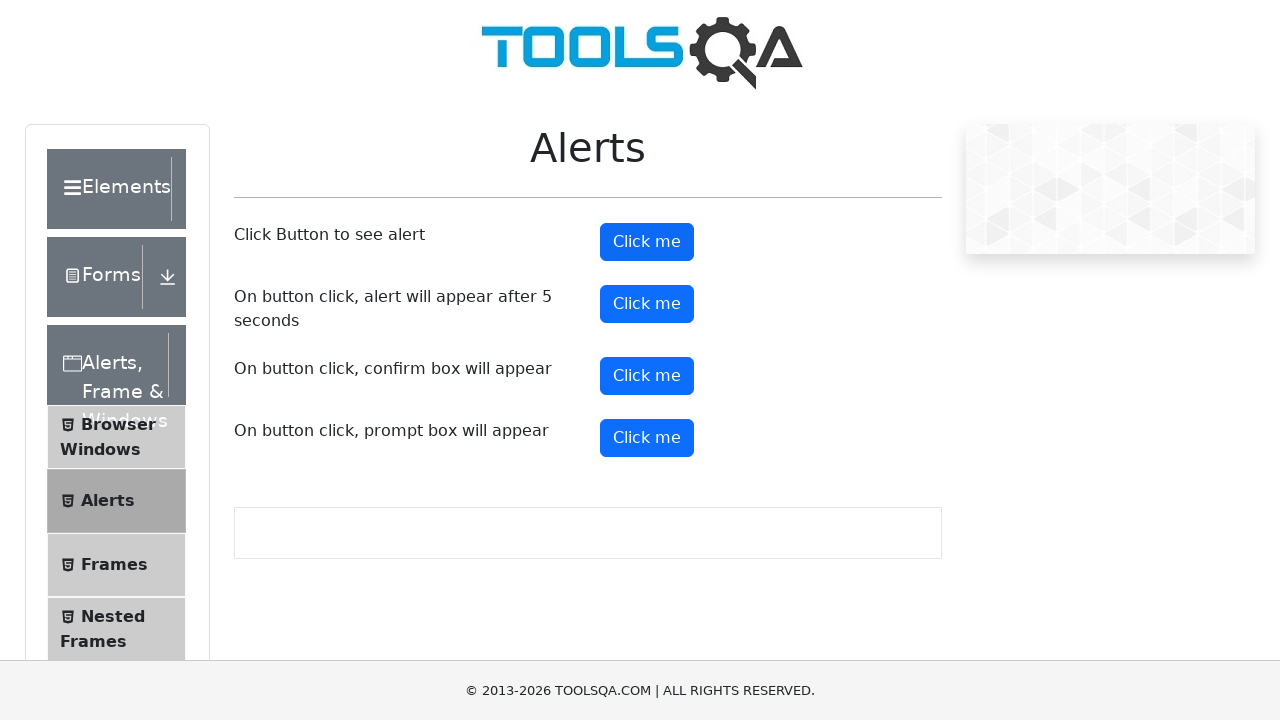

Set up dialog handler to accept alerts
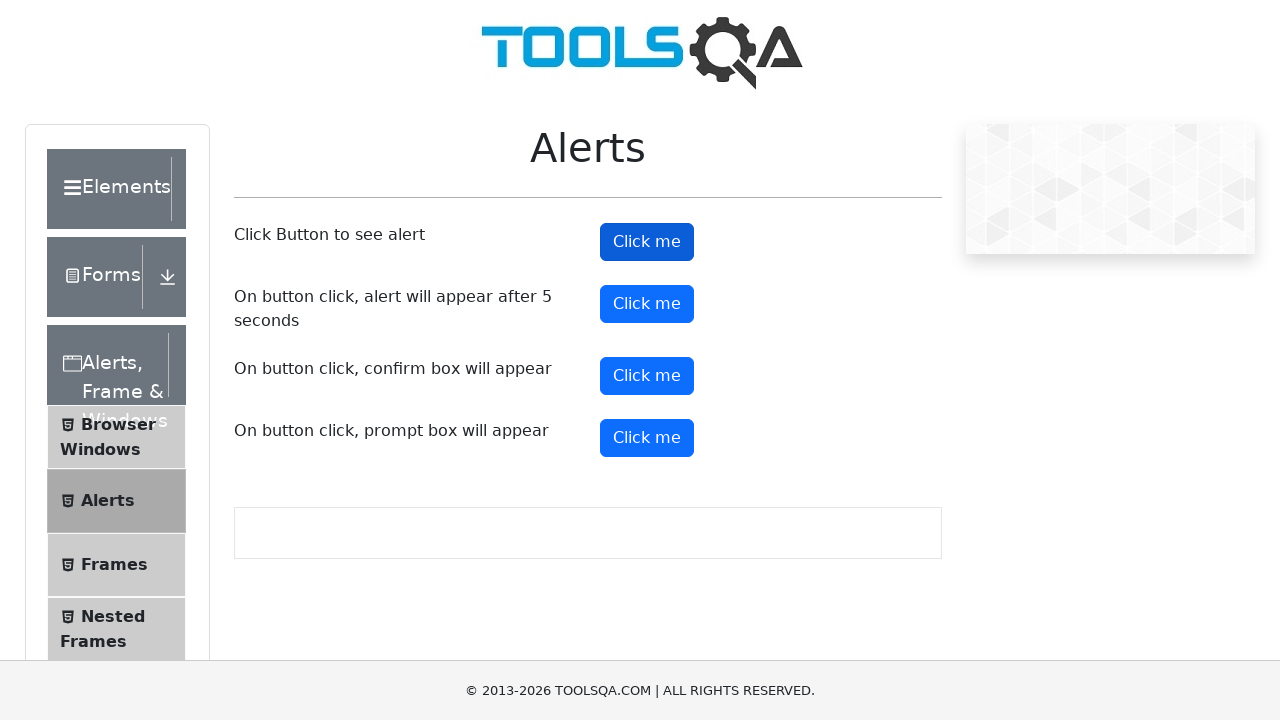

Waited 2 seconds for alert to be processed
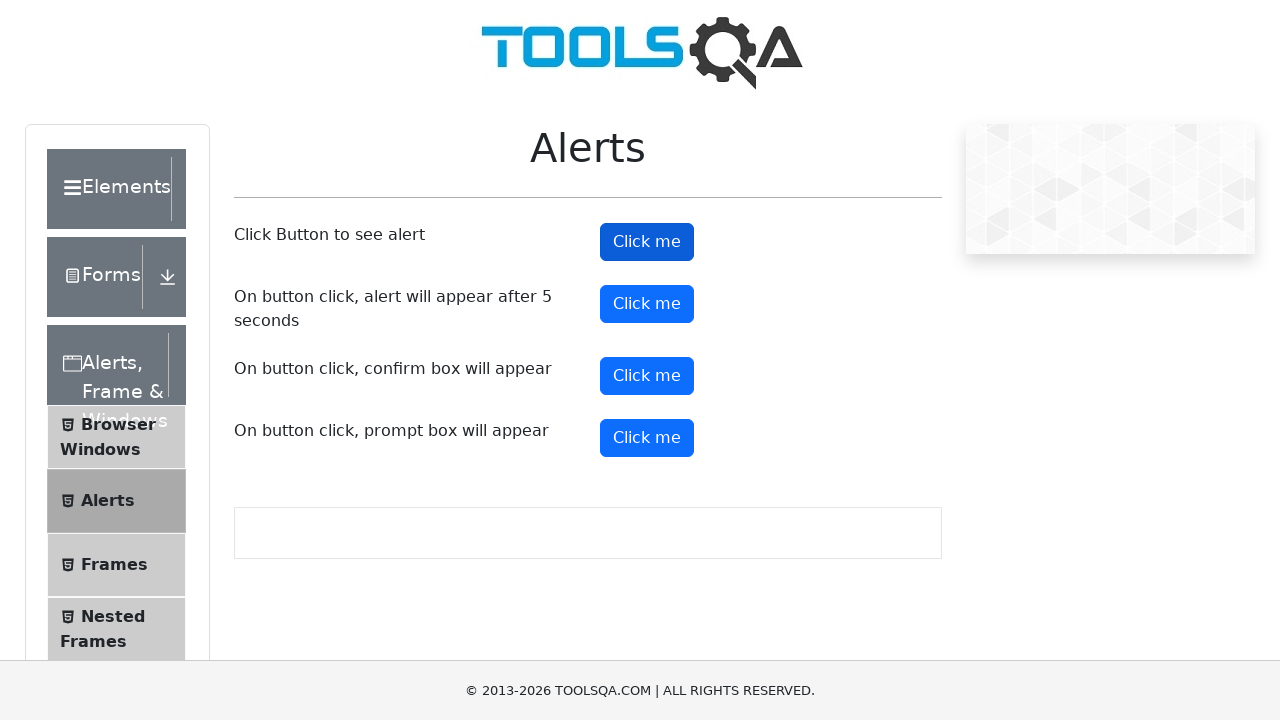

Clicked button to trigger prompt alert at (647, 438) on xpath=//button[@id='promtButton']
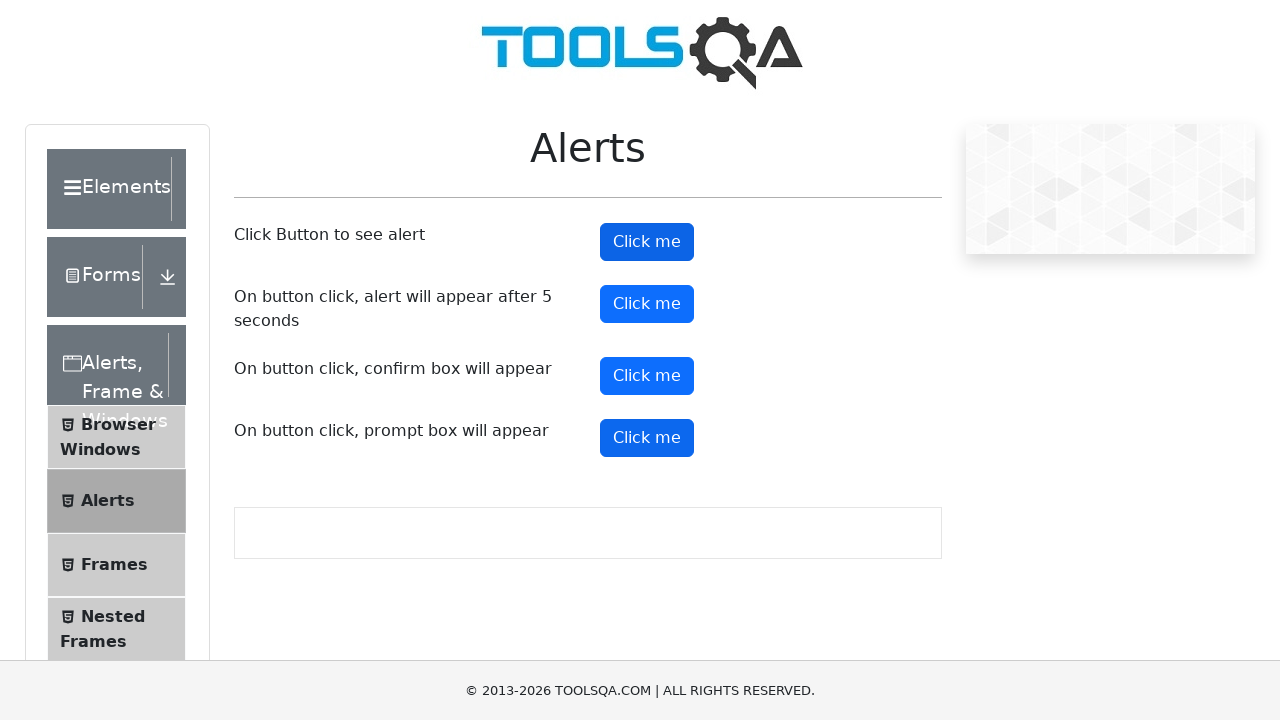

Set up dialog handler to accept prompt with text 'Hanmant'
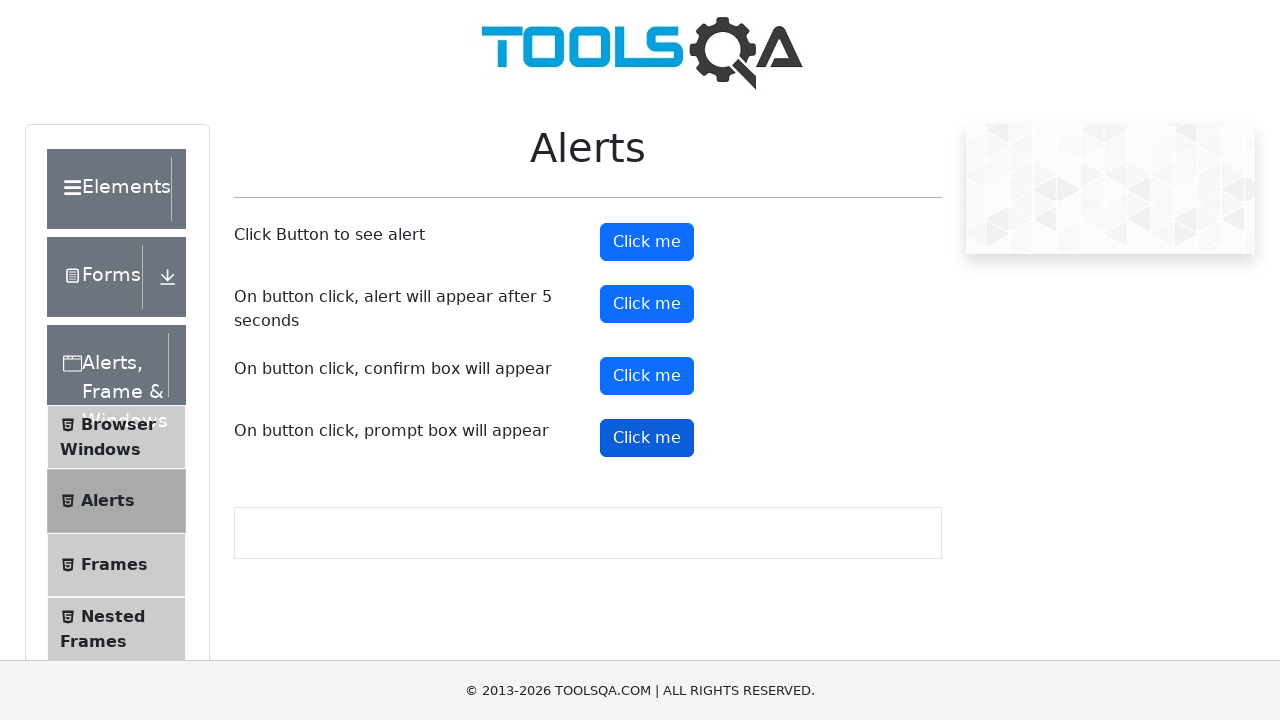

Waited 1 second for prompt to be processed
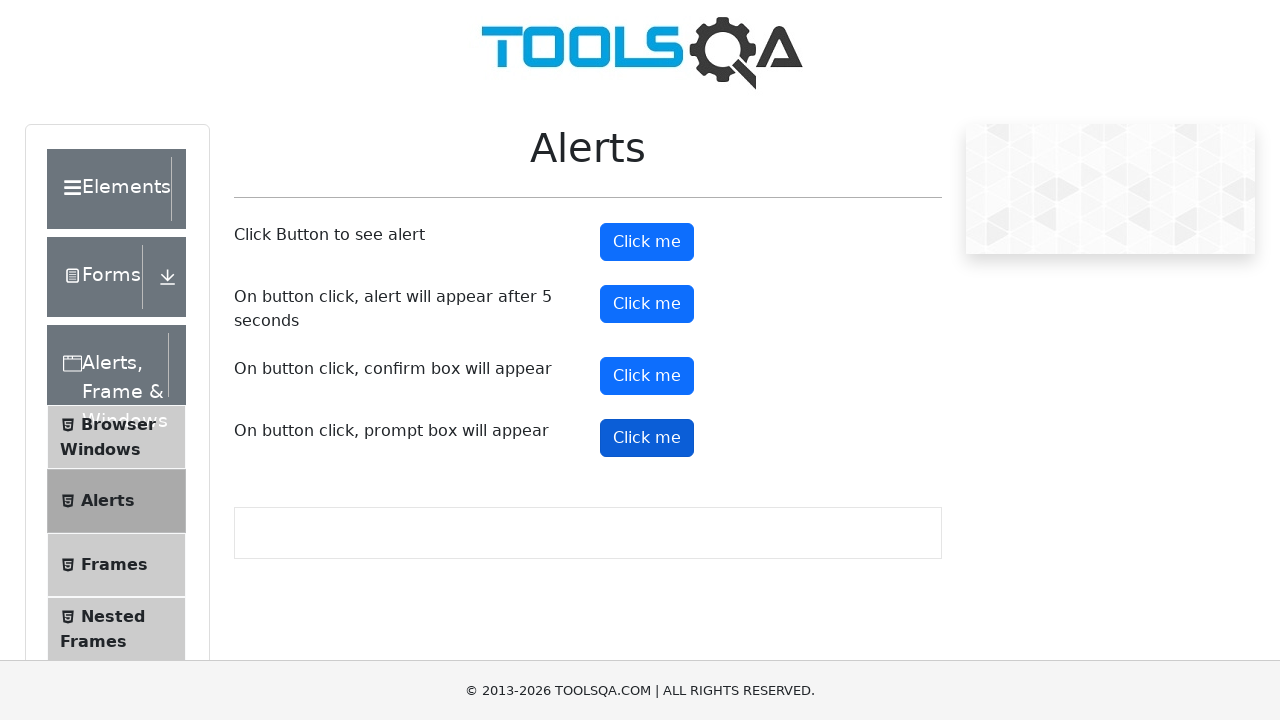

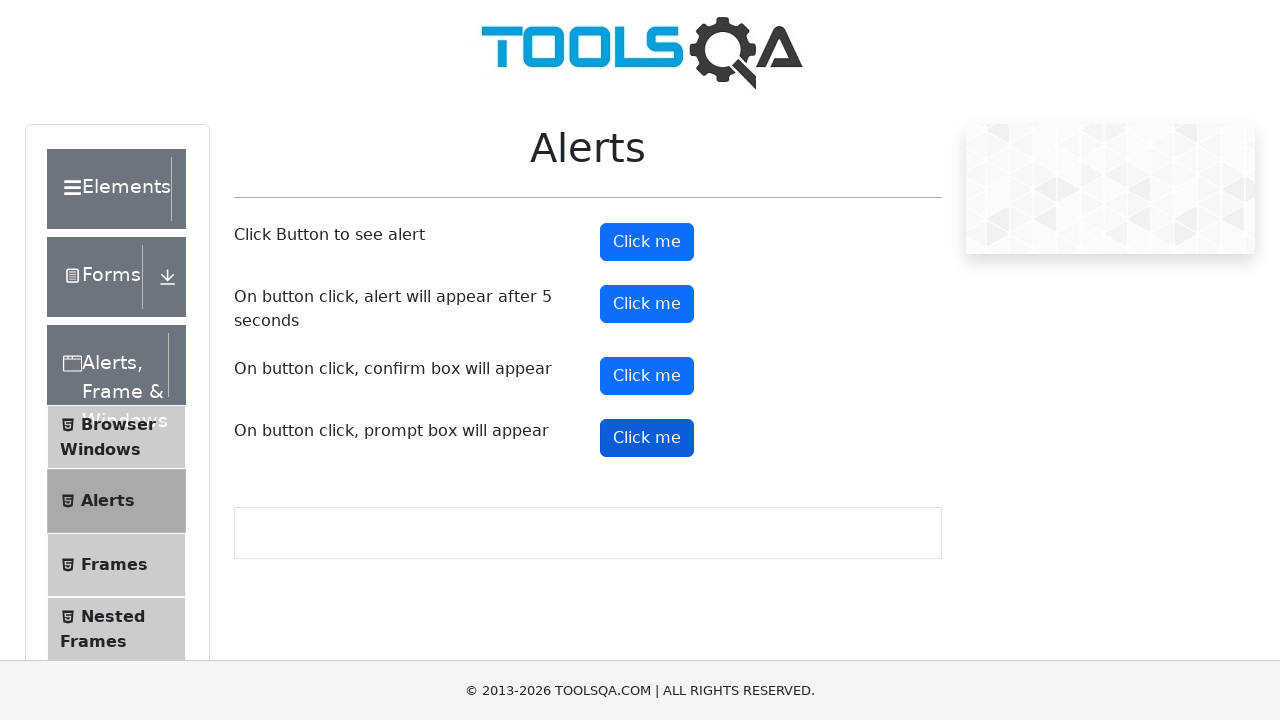